Tests navigation from the Hello World page to the Java Comments tutorial by clicking a link and verifying the page heading.

Starting URL: https://dev.programiz.com/java-programming/hello-world

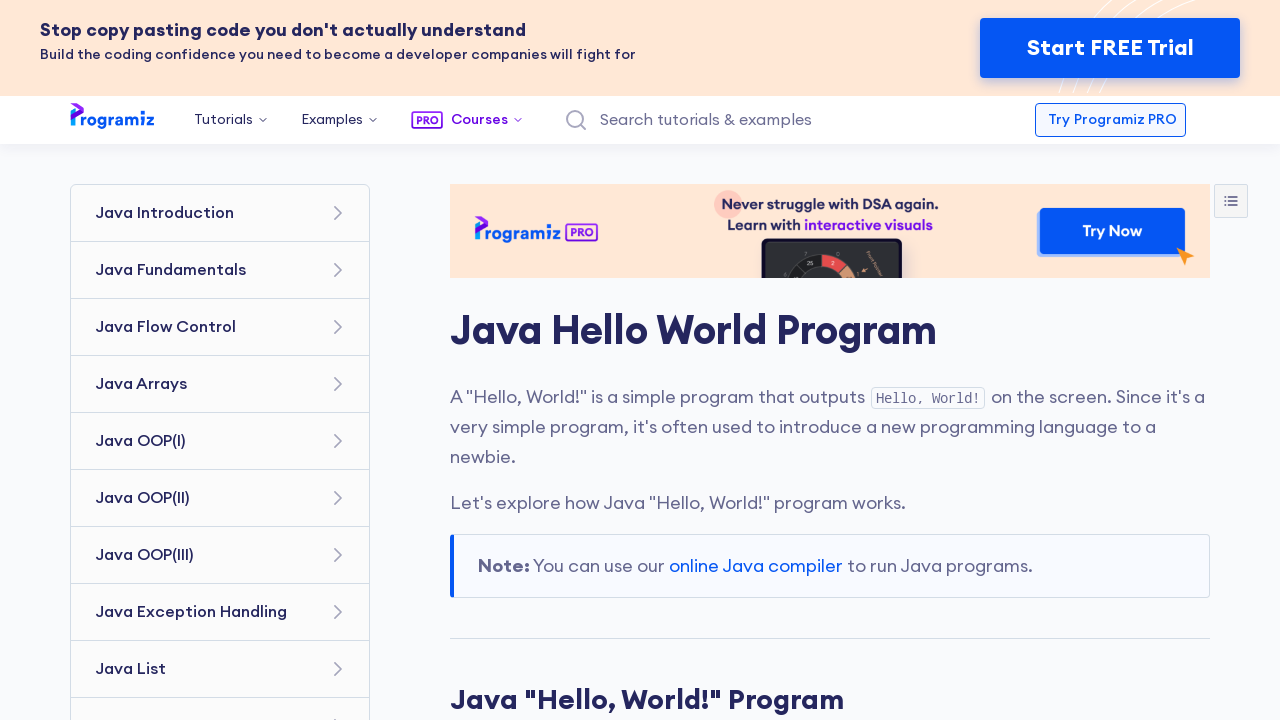

Clicked on Java Comments tutorial link in navigation at (1112, 360) on xpath=//*[@id="node-801"]/div/ol/li[1]/a
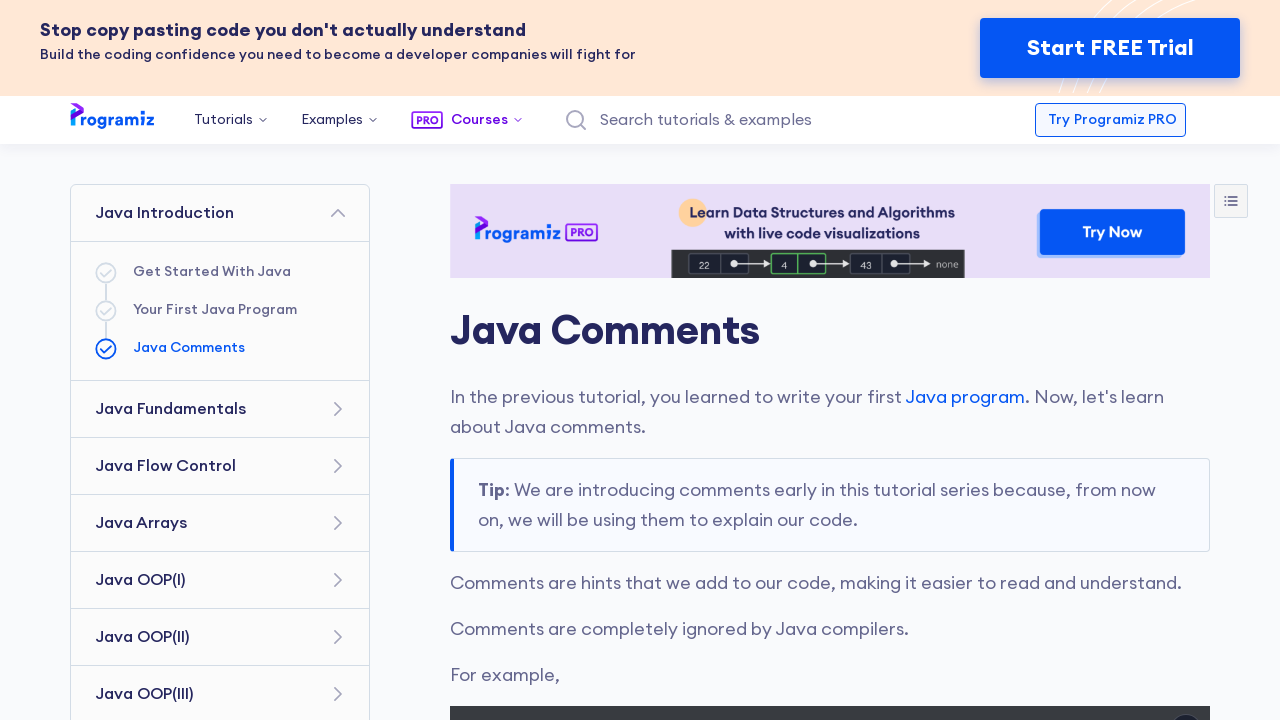

Verified Java Comments page heading loaded
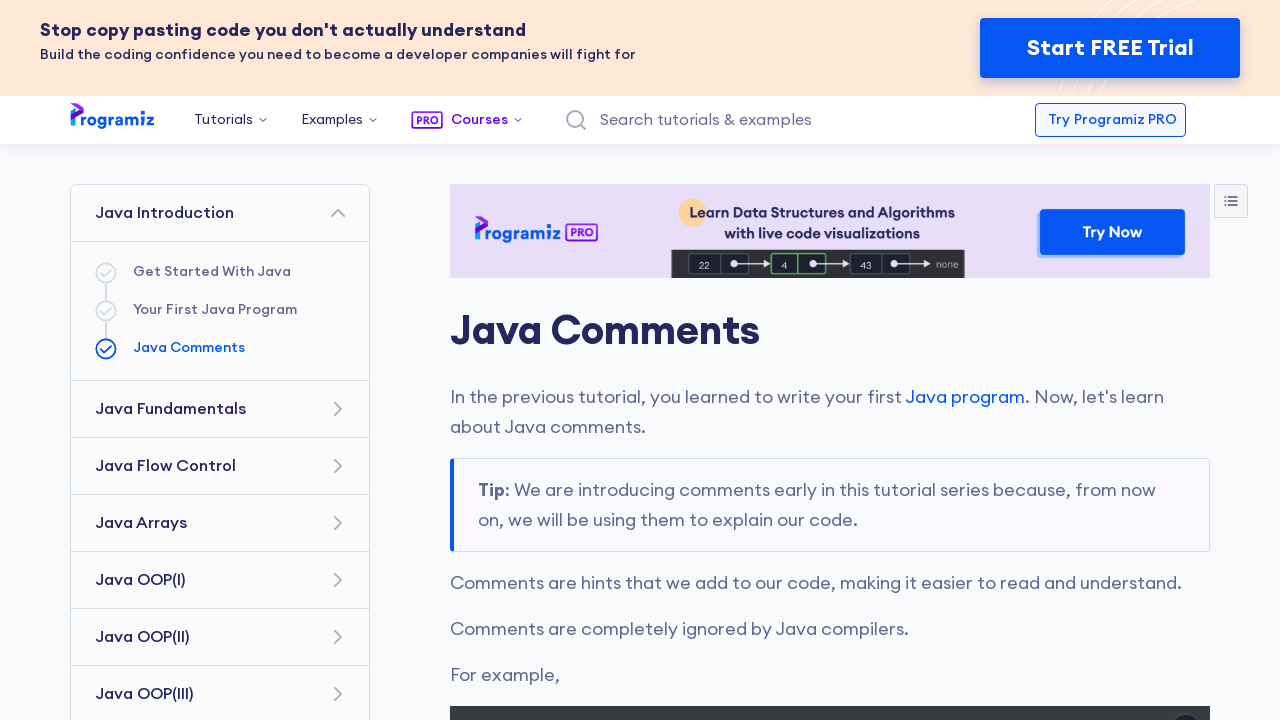

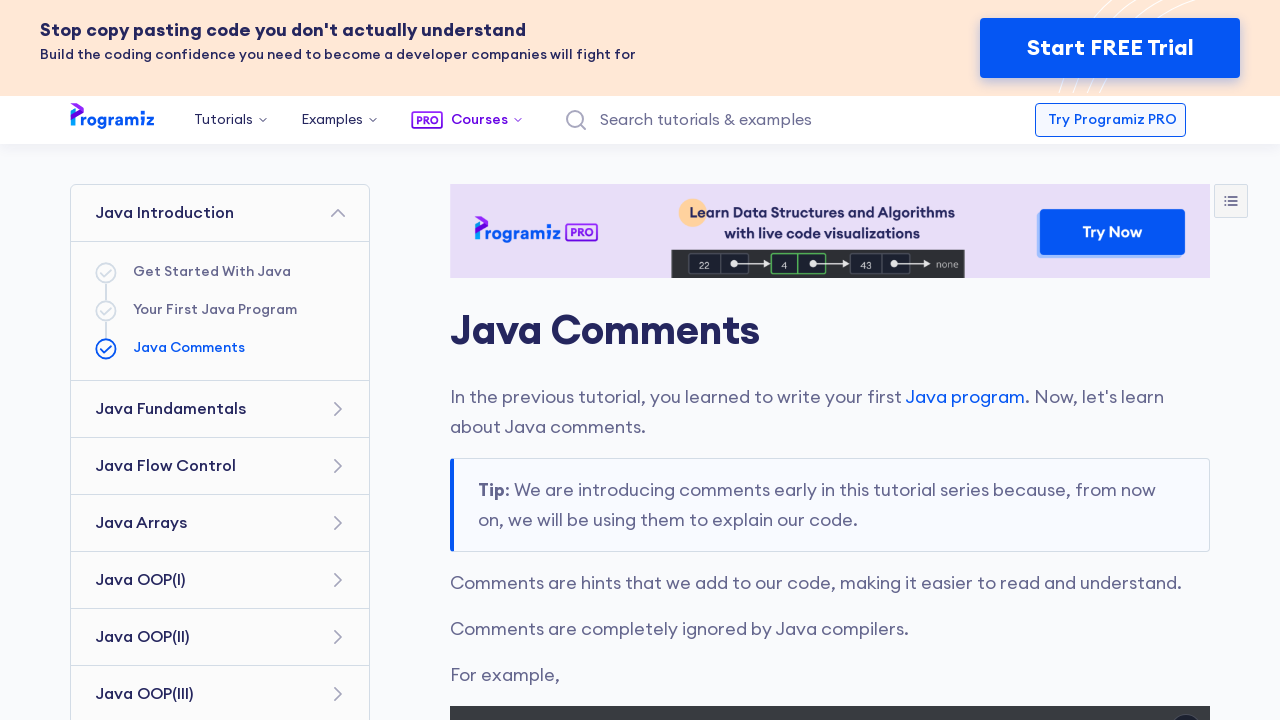